Plays the "Collecting Kittens" game using JavaScript click events - opens menu, starts the game, and clicks kittens until game over.

Starting URL: http://thelab.boozang.com/

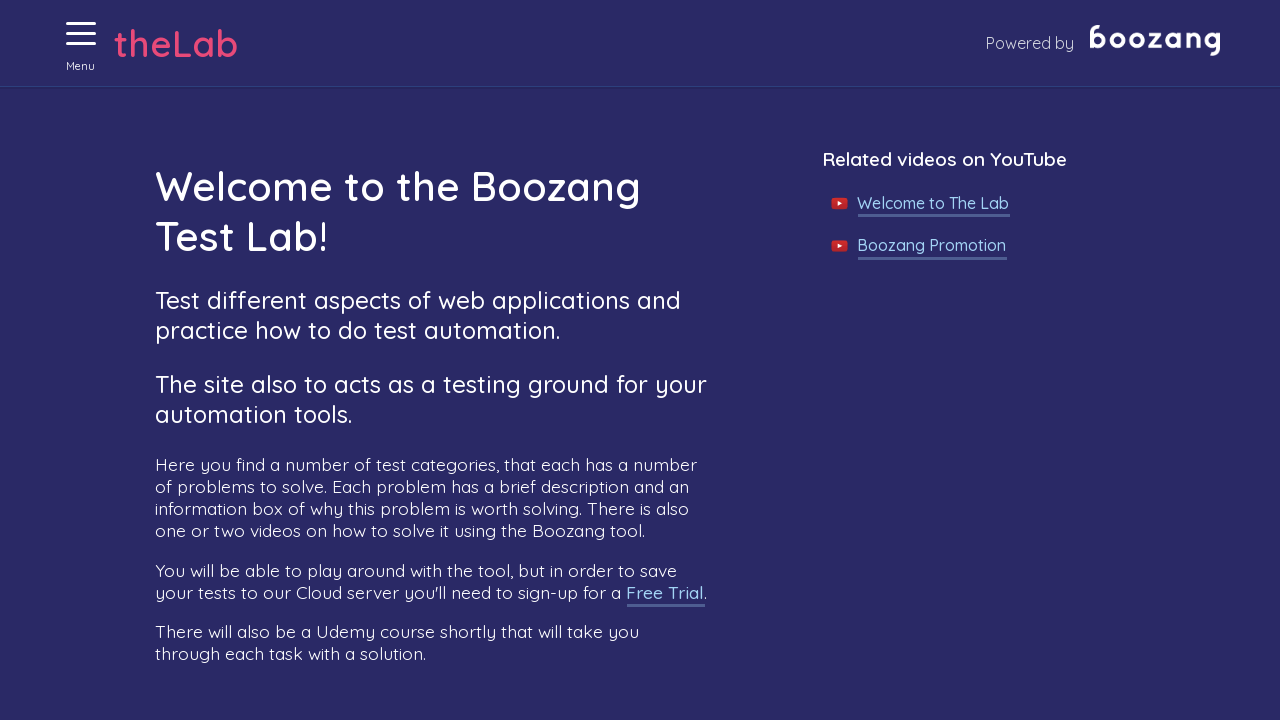

Clicked closed menu button using dispatch event
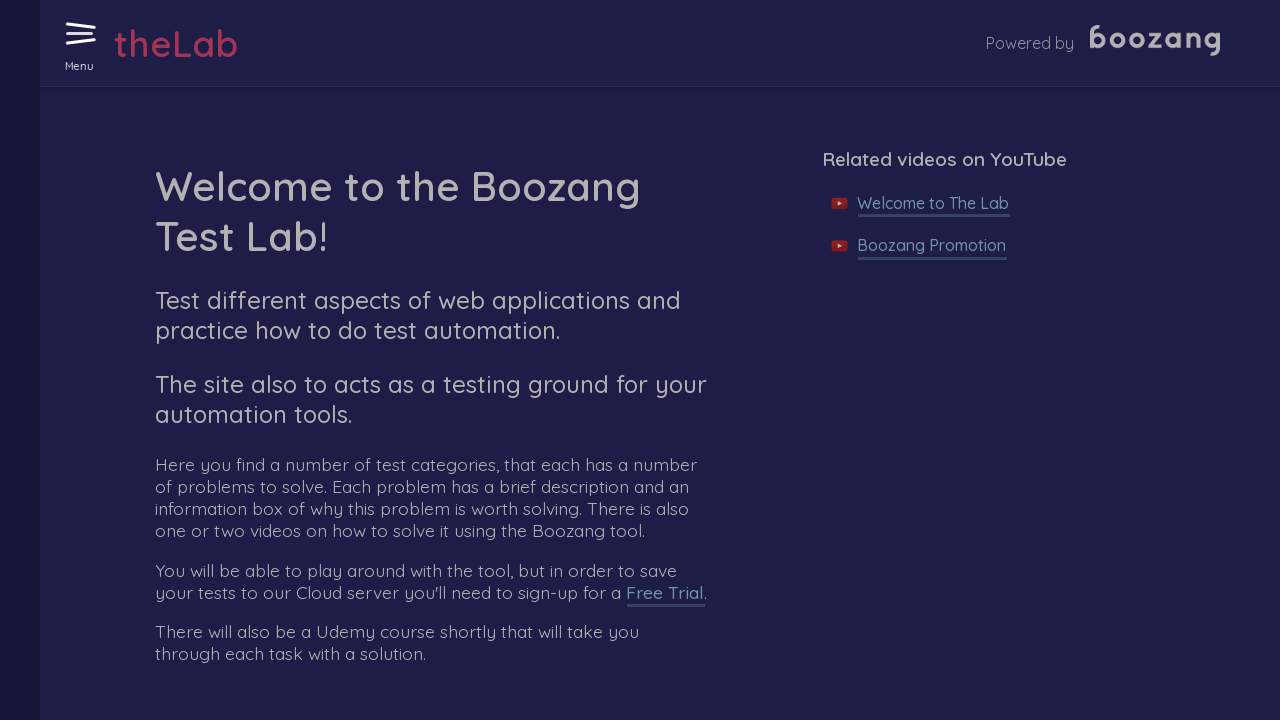

Clicked 'Collecting kittens' menu item
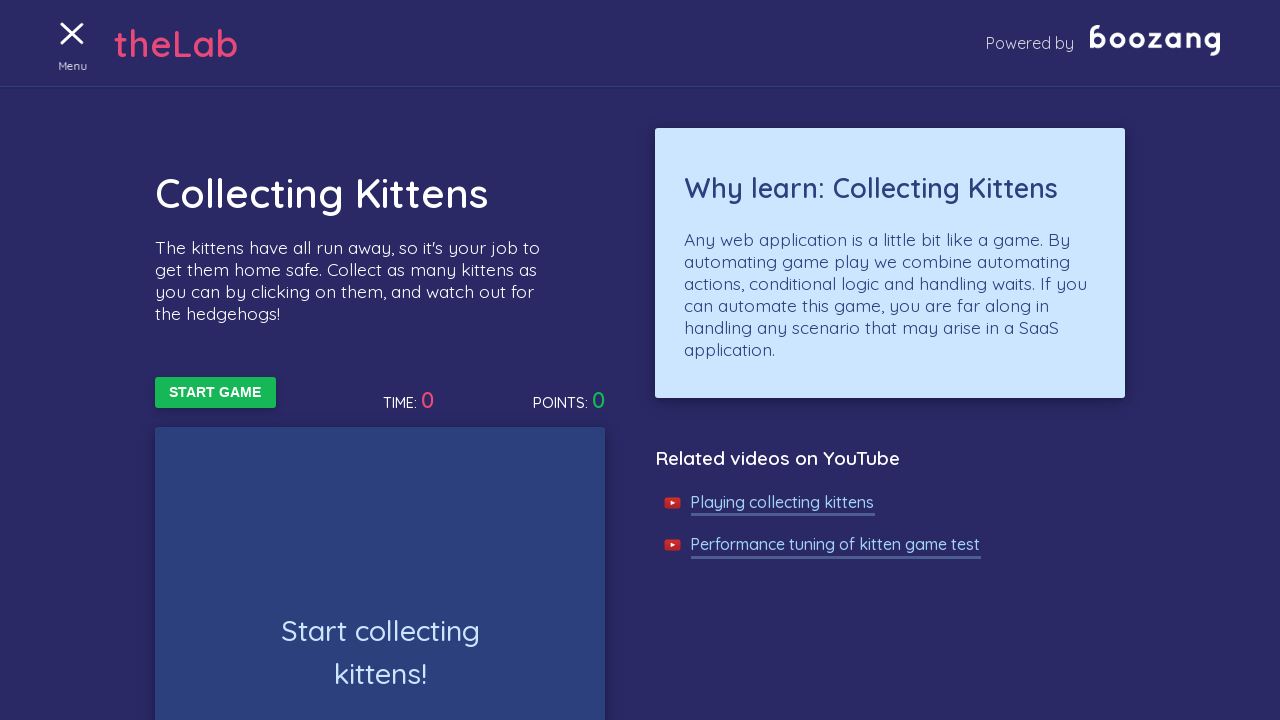

Clicked 'Start Game' button to begin the game
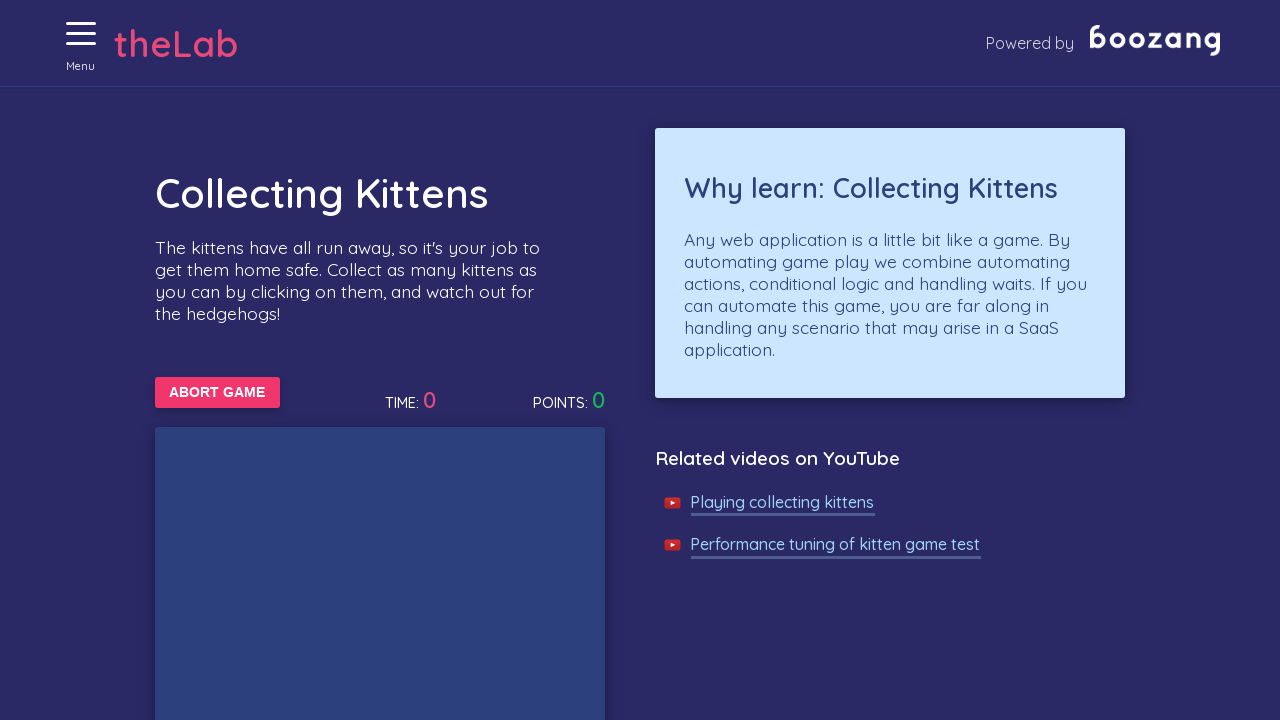

Clicked a kitten during gameplay
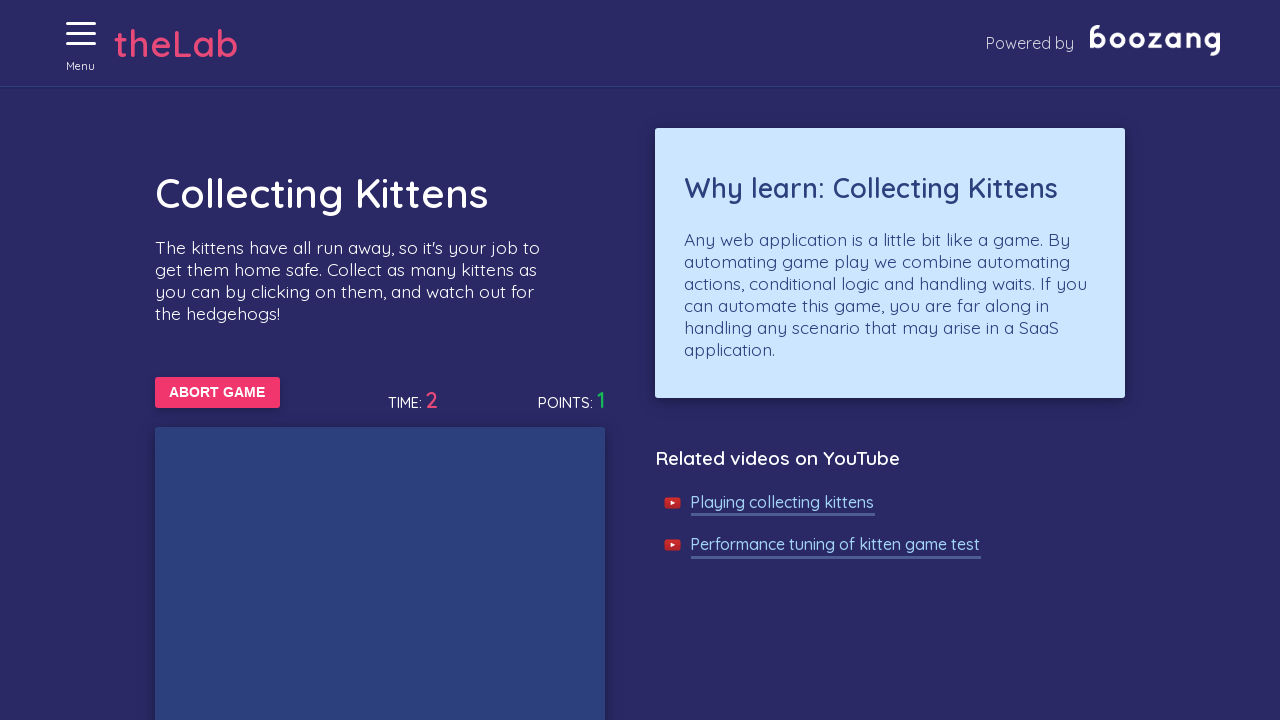

Clicked a kitten during gameplay
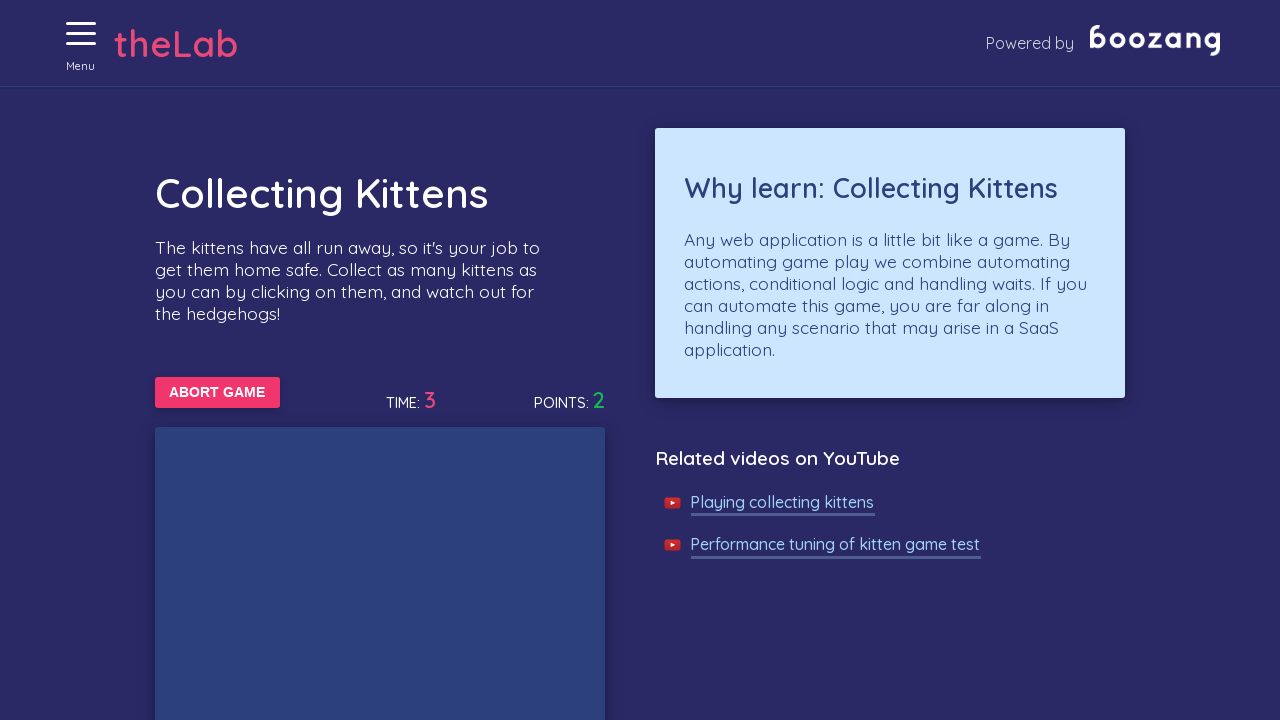

Clicked a kitten during gameplay
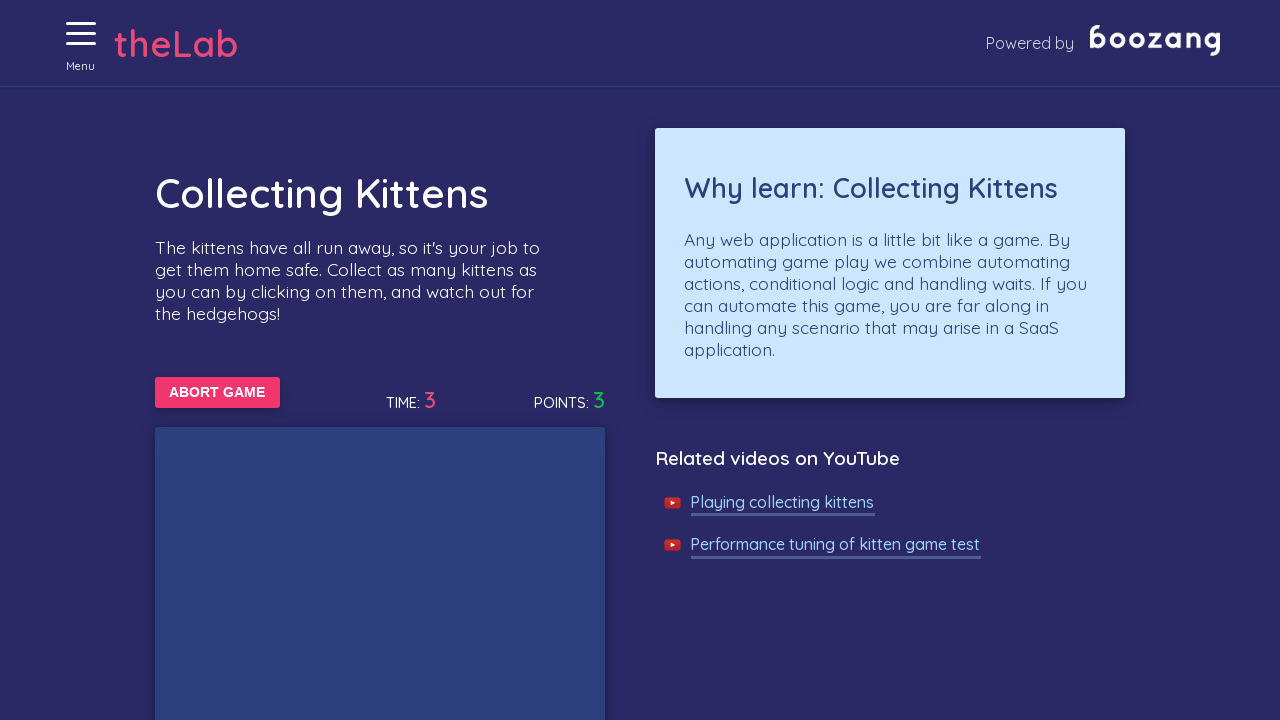

Clicked a kitten during gameplay
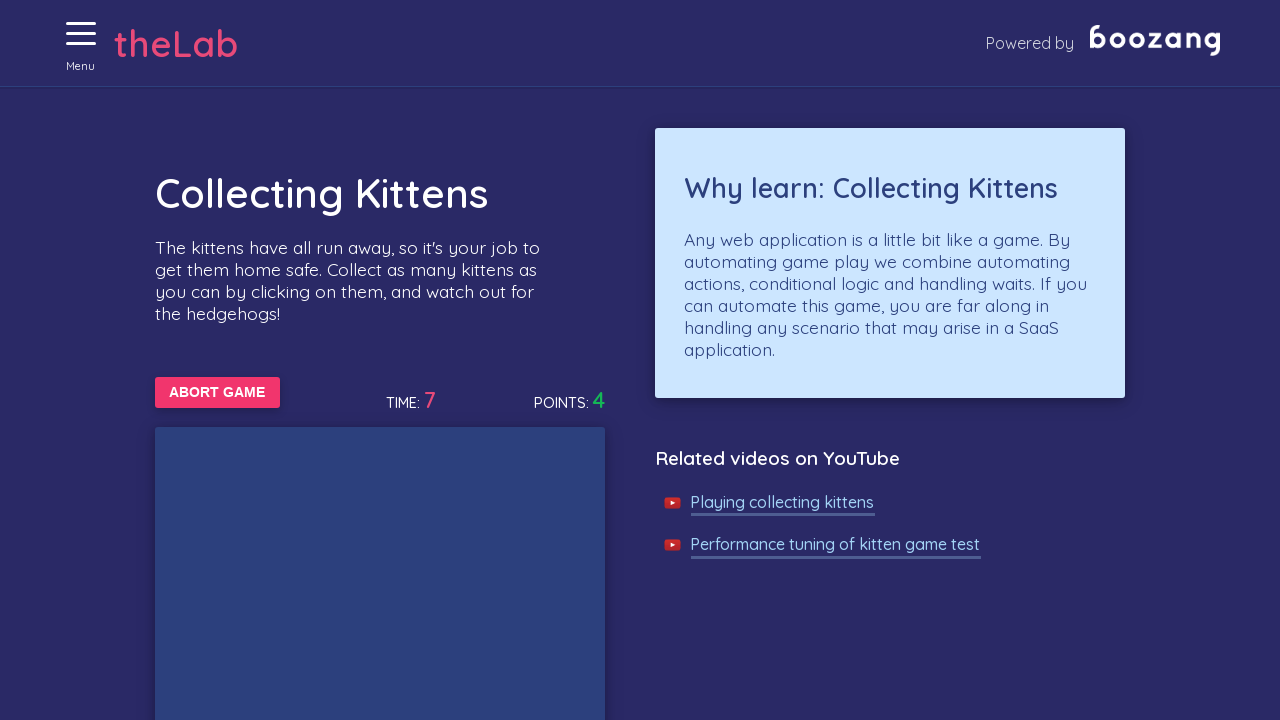

Clicked a kitten during gameplay
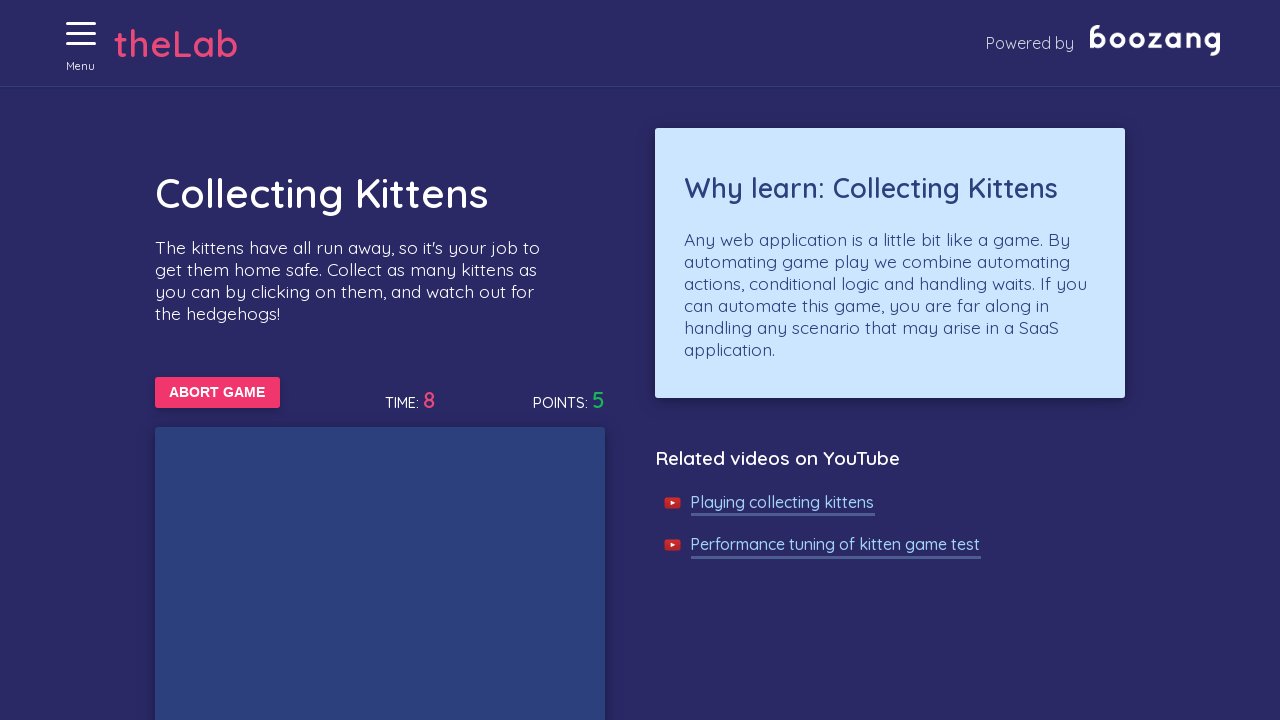

Clicked a kitten during gameplay
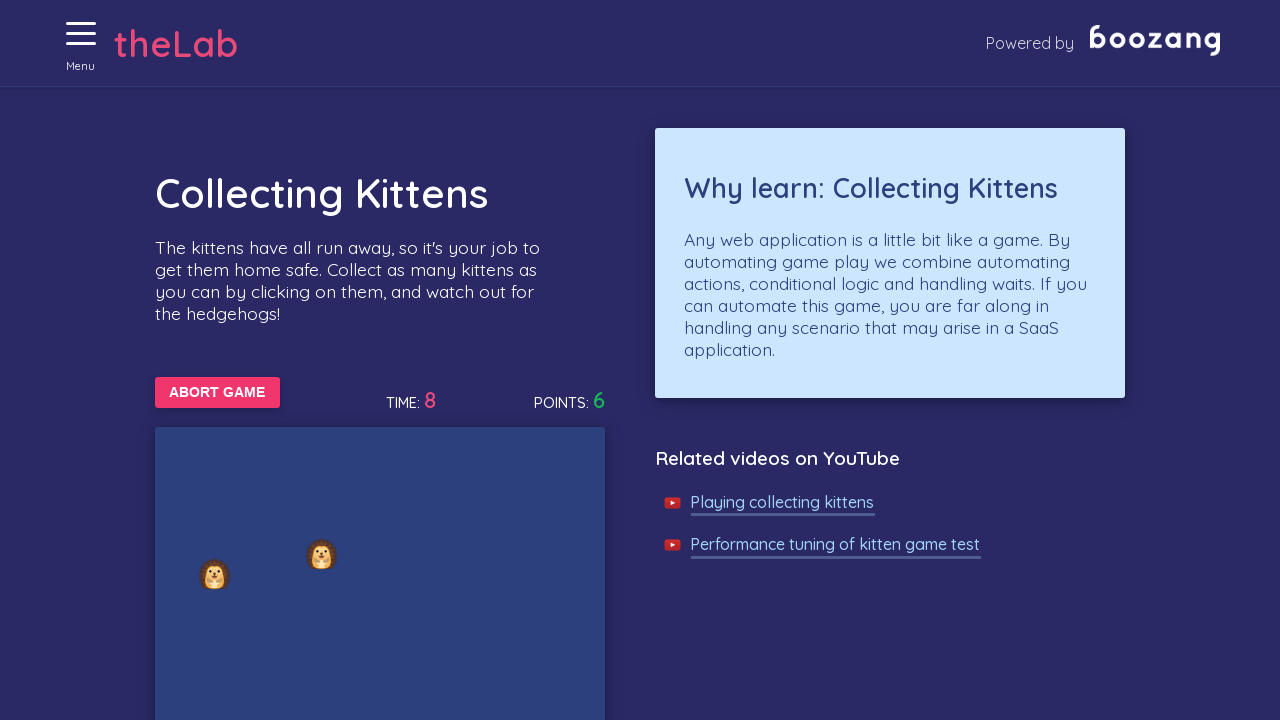

Clicked a kitten during gameplay
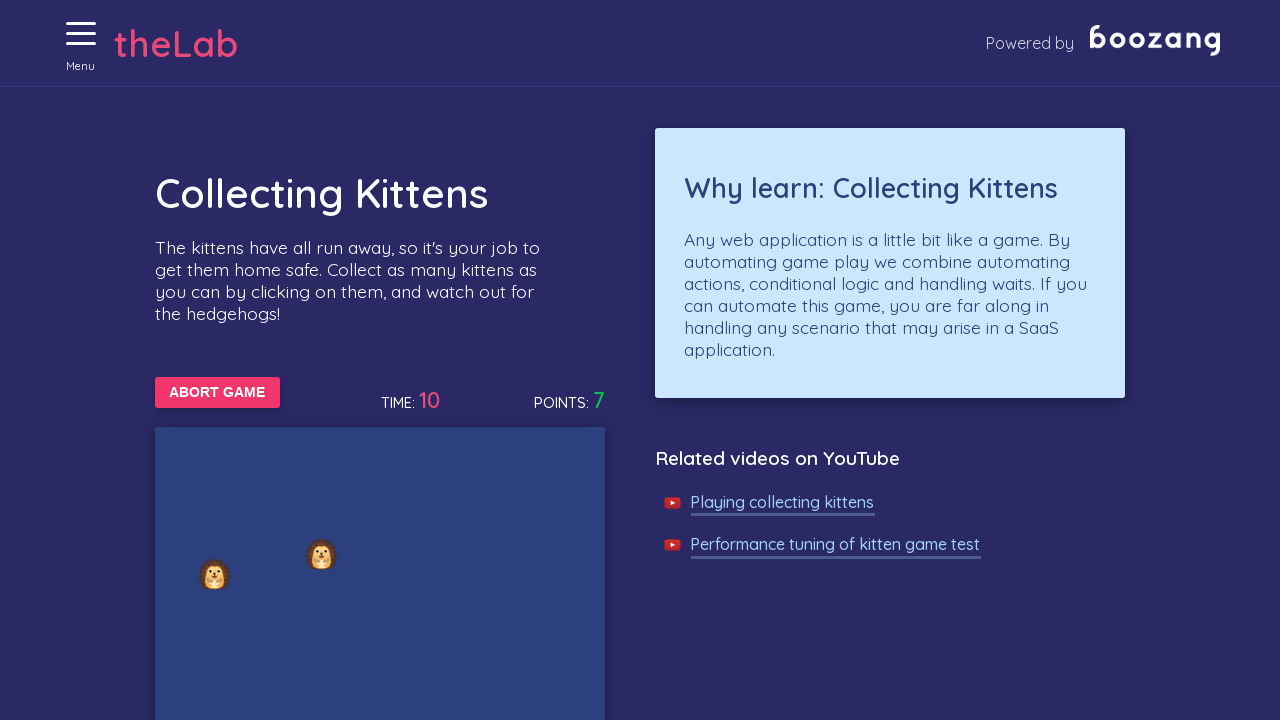

Clicked a kitten during gameplay
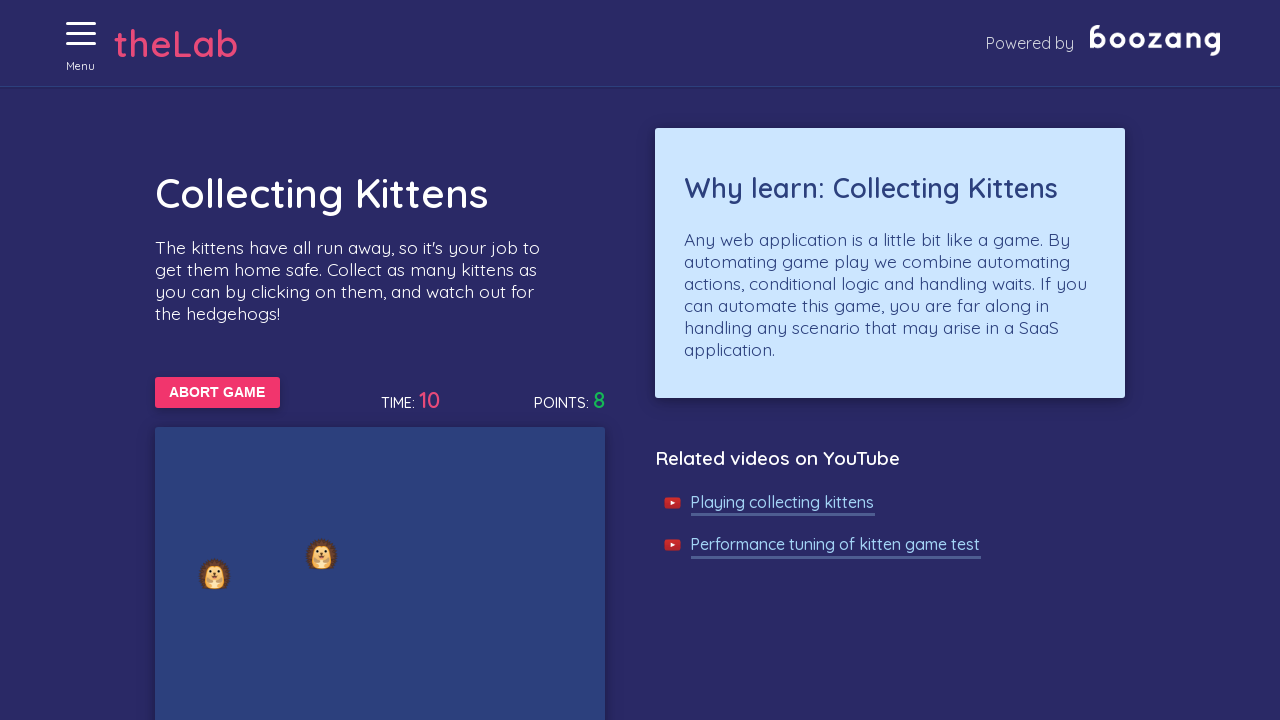

Clicked a kitten during gameplay
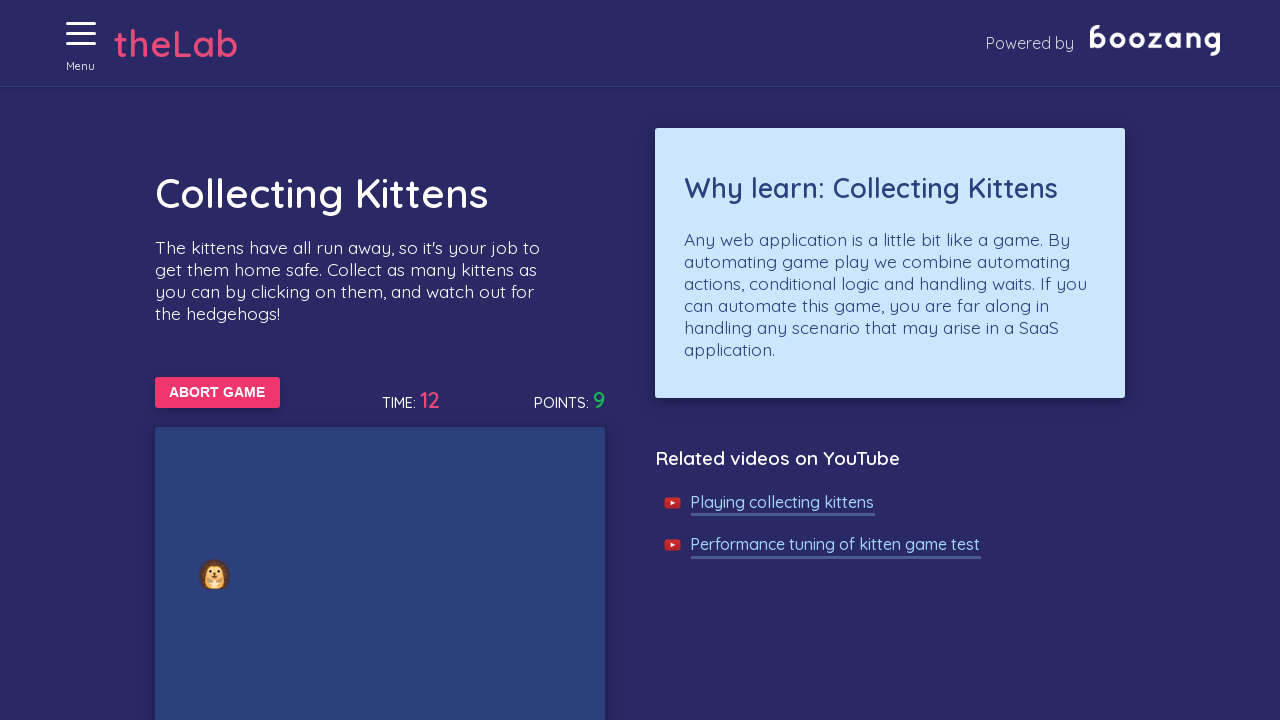

Clicked a kitten during gameplay
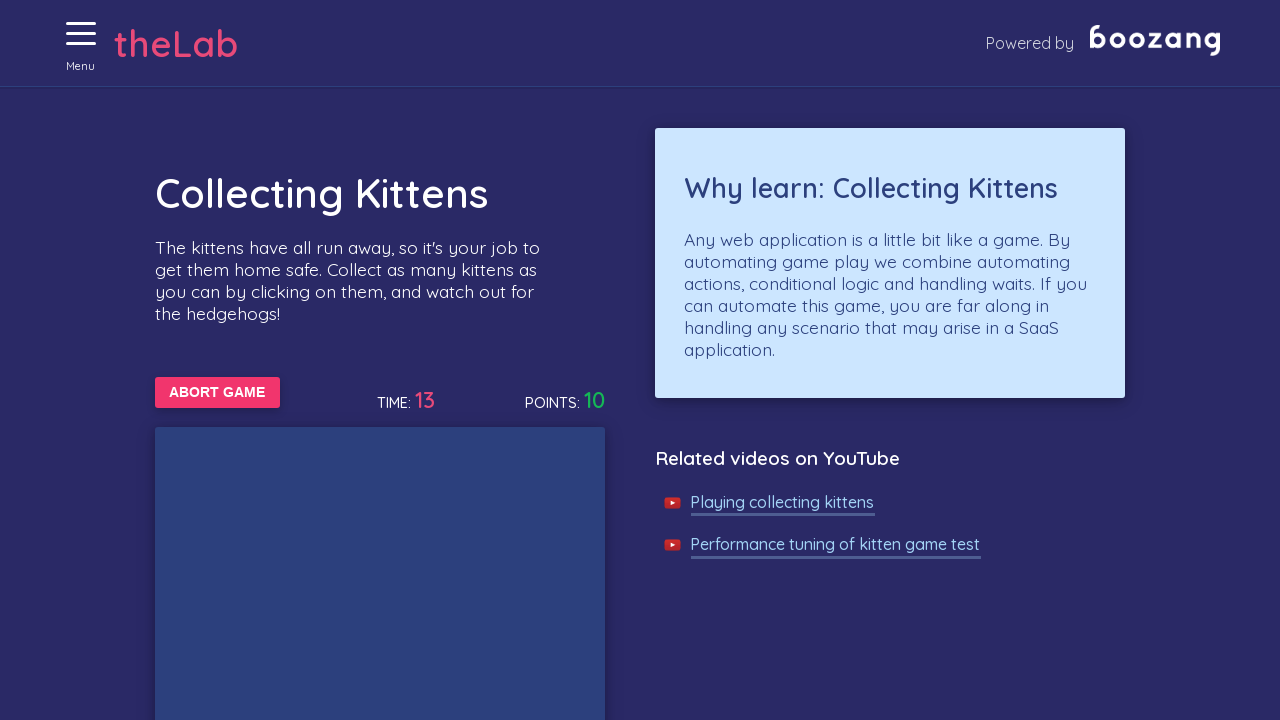

Clicked a kitten during gameplay
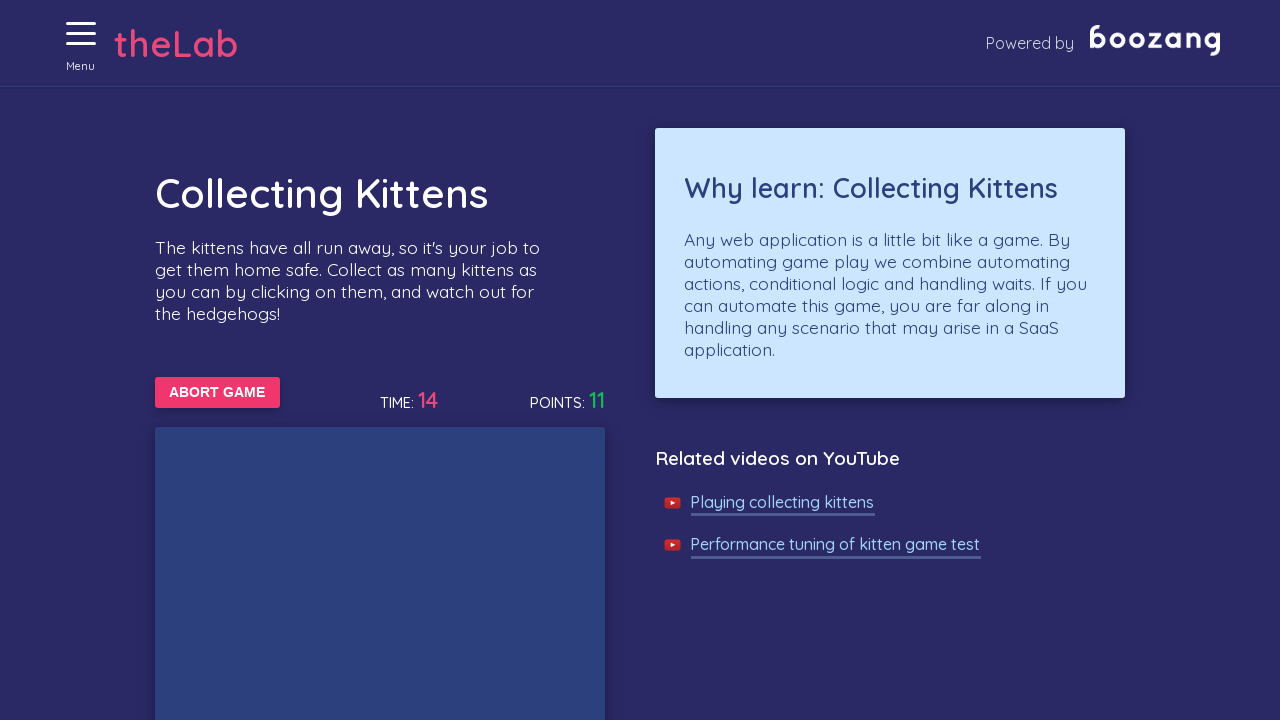

Clicked a kitten during gameplay
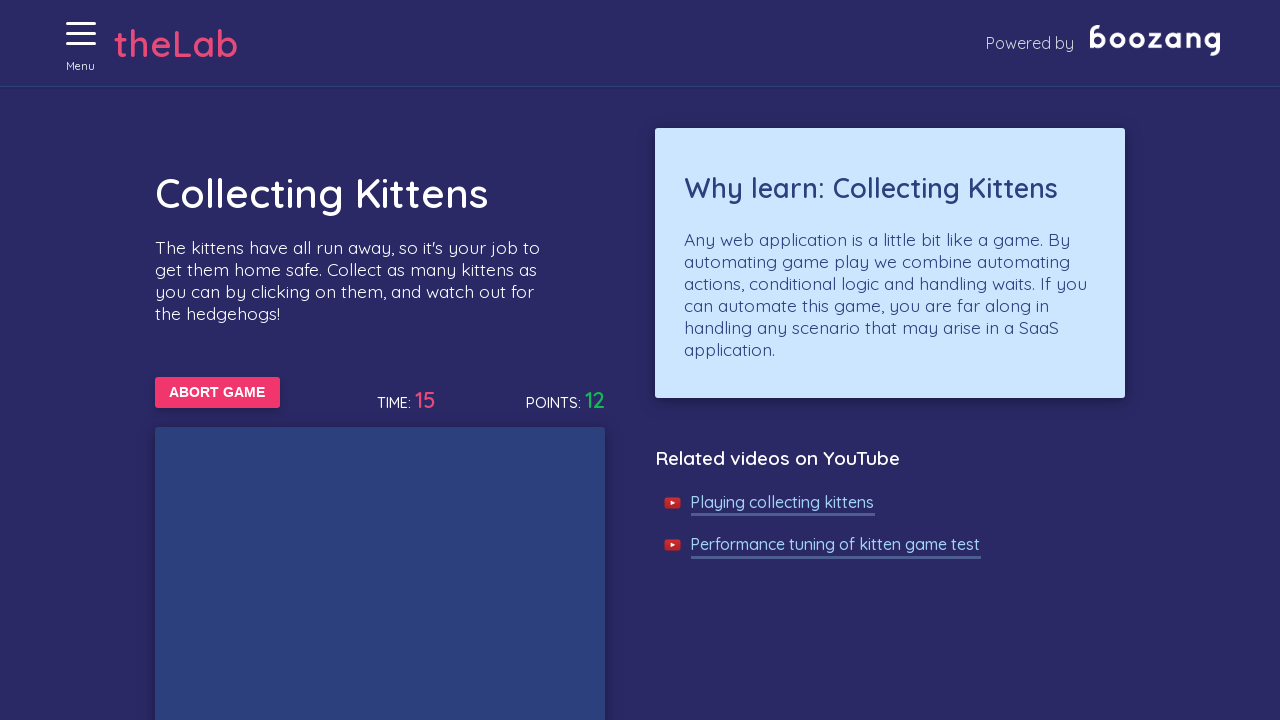

Clicked a kitten during gameplay
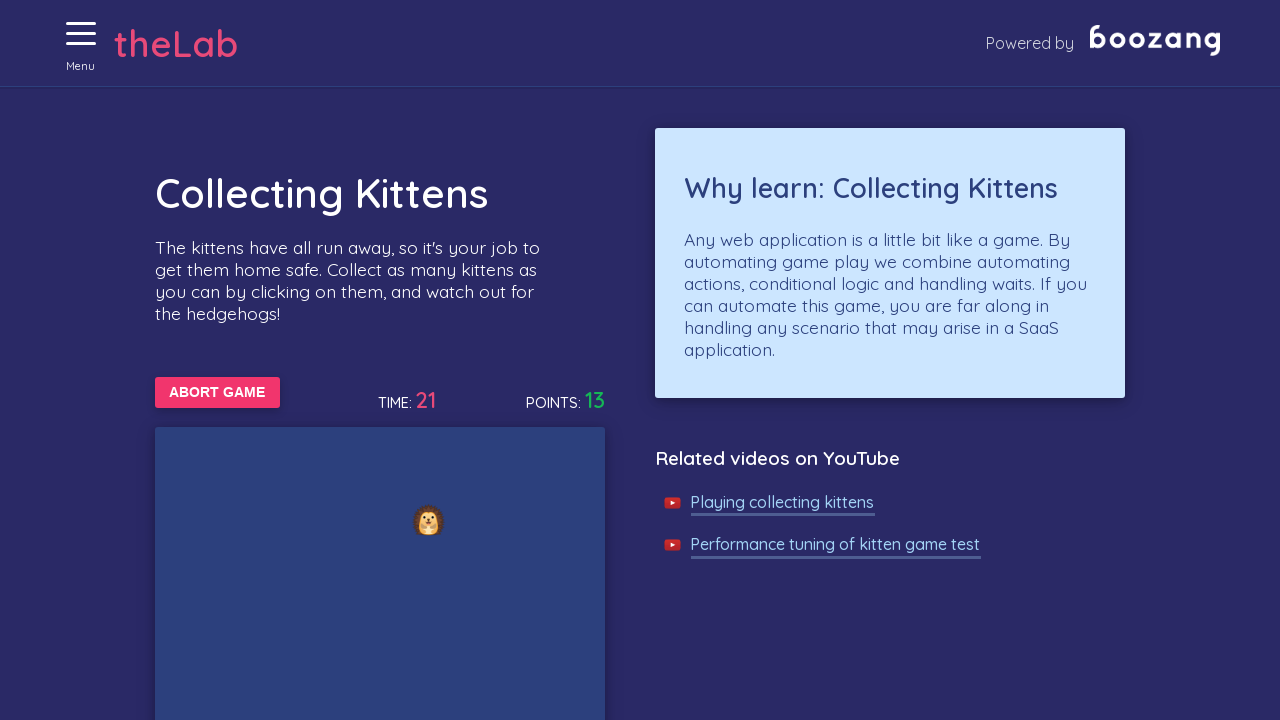

Clicked a kitten during gameplay
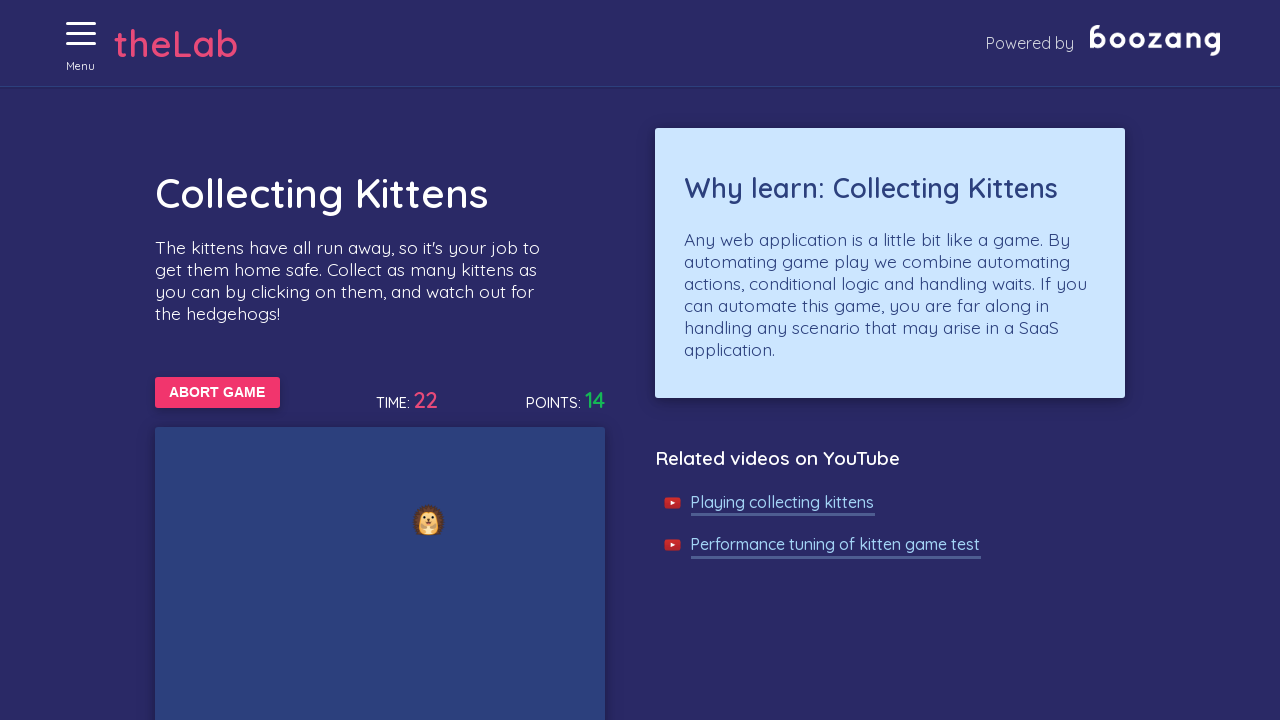

Clicked a kitten during gameplay
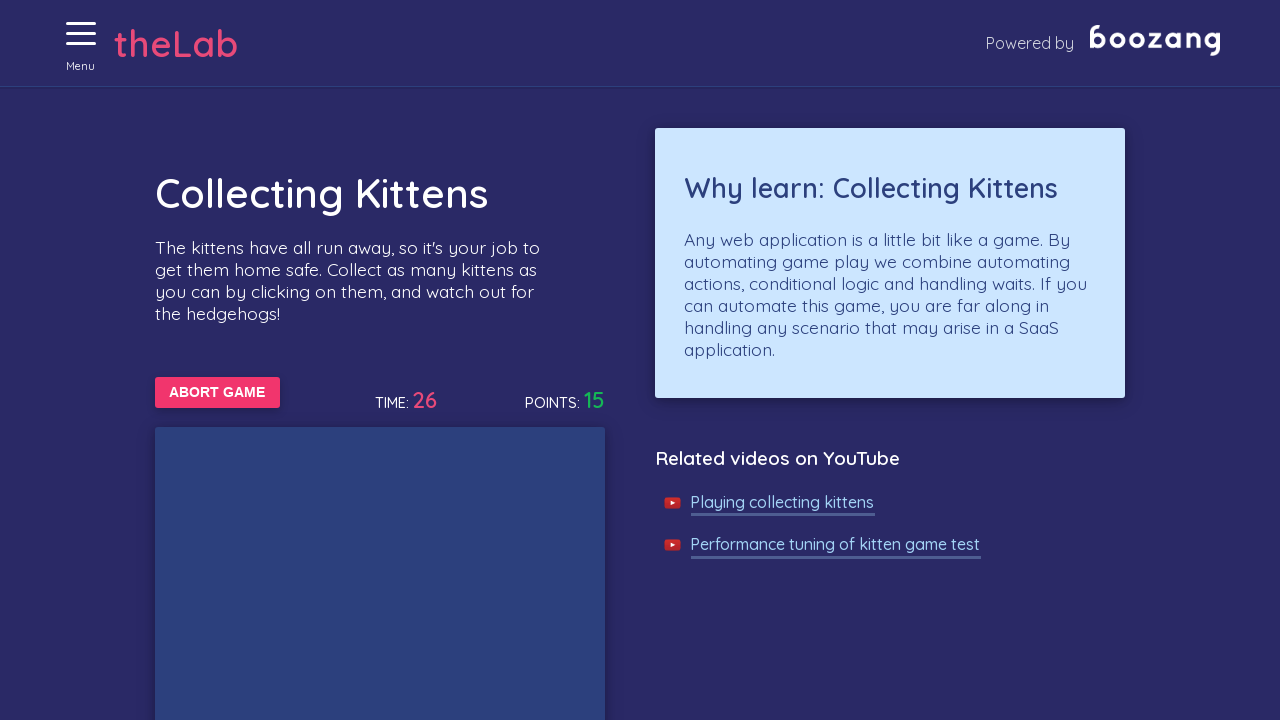

Clicked a kitten during gameplay
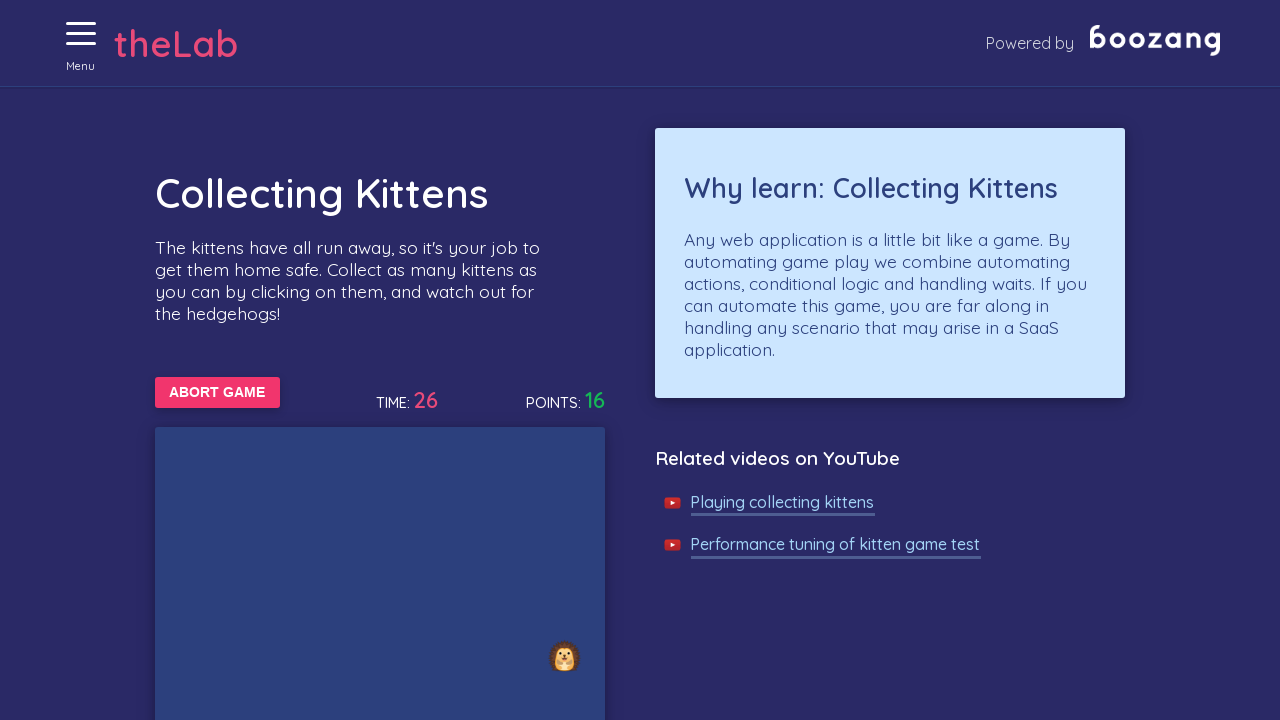

Clicked a kitten during gameplay
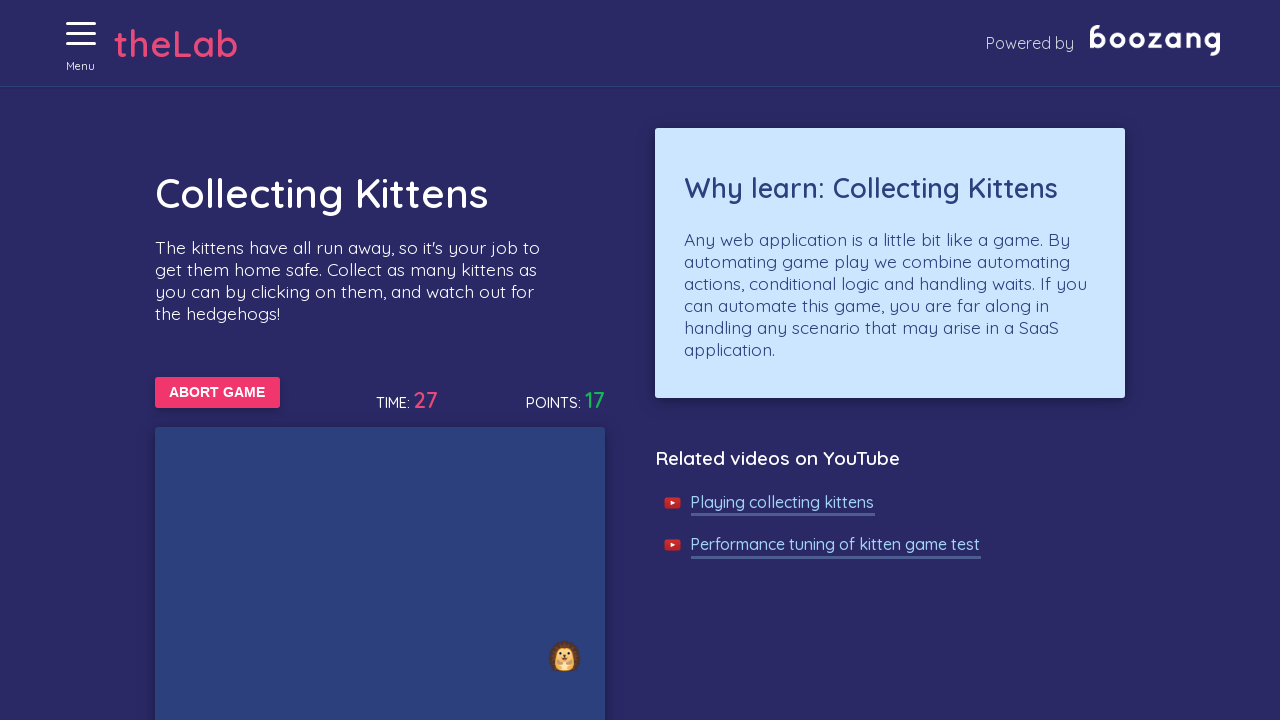

Clicked a kitten during gameplay
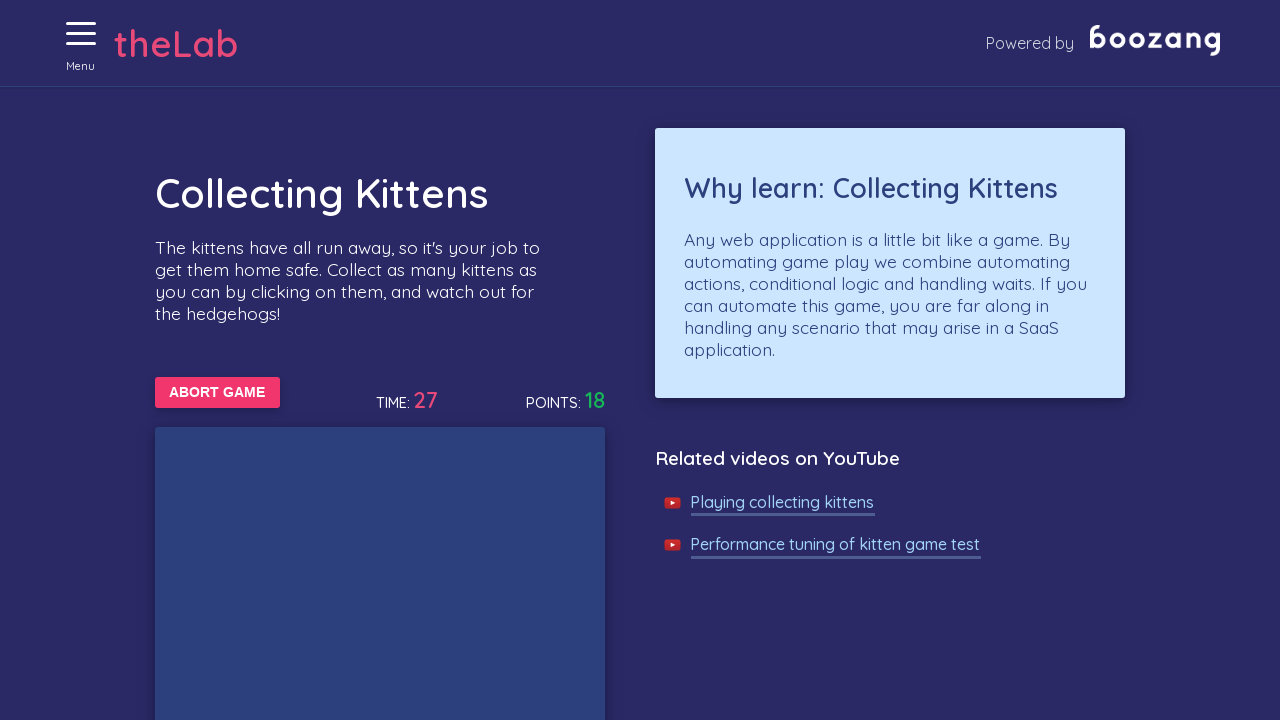

Clicked a kitten during gameplay
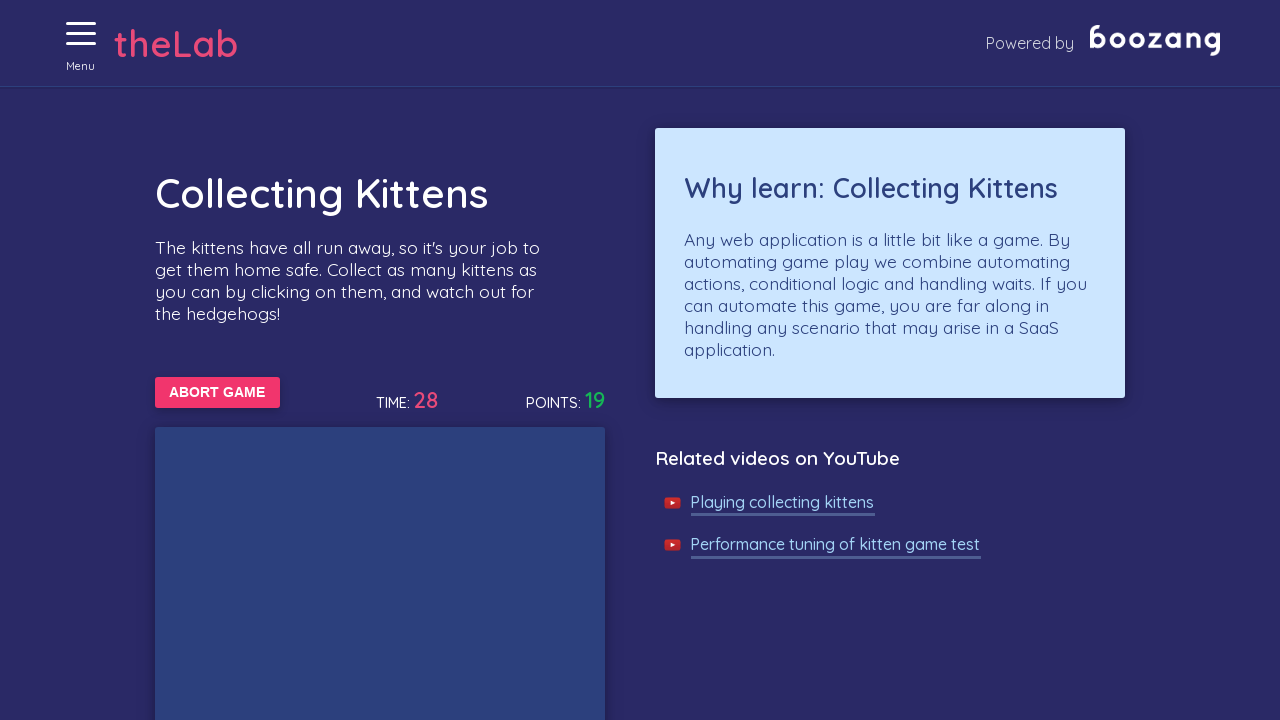

Clicked a kitten during gameplay
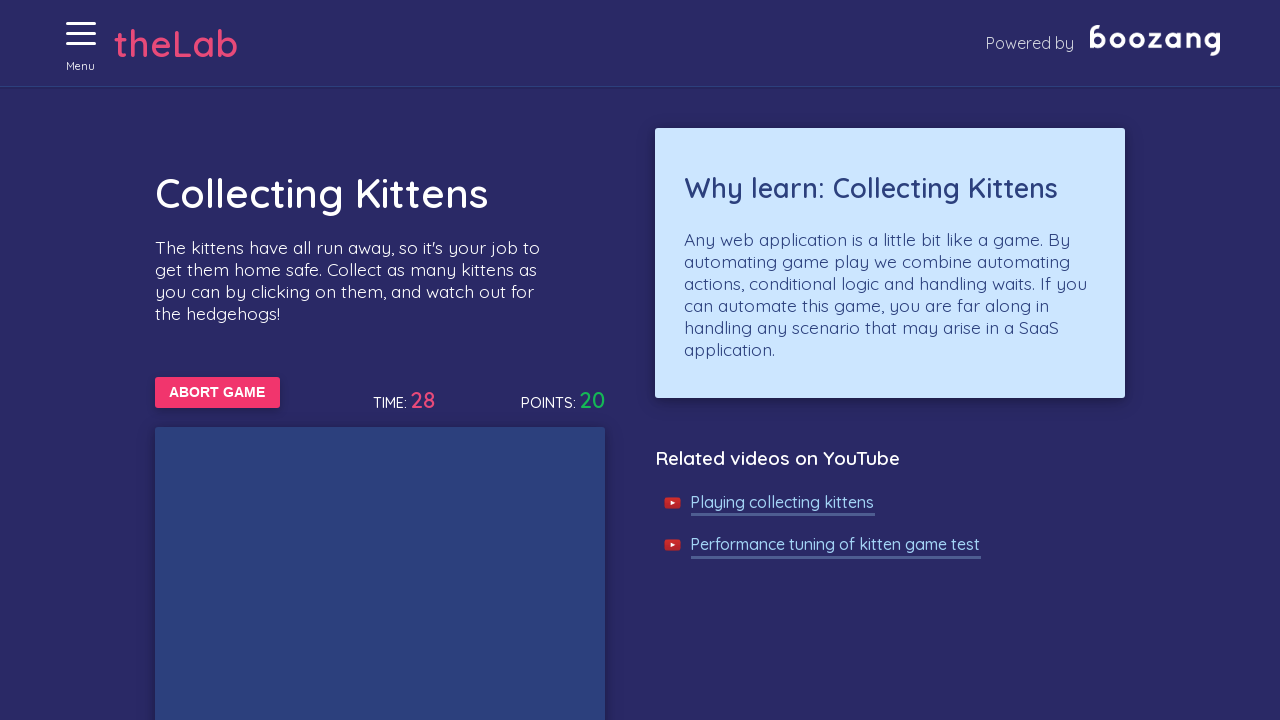

Clicked a kitten during gameplay
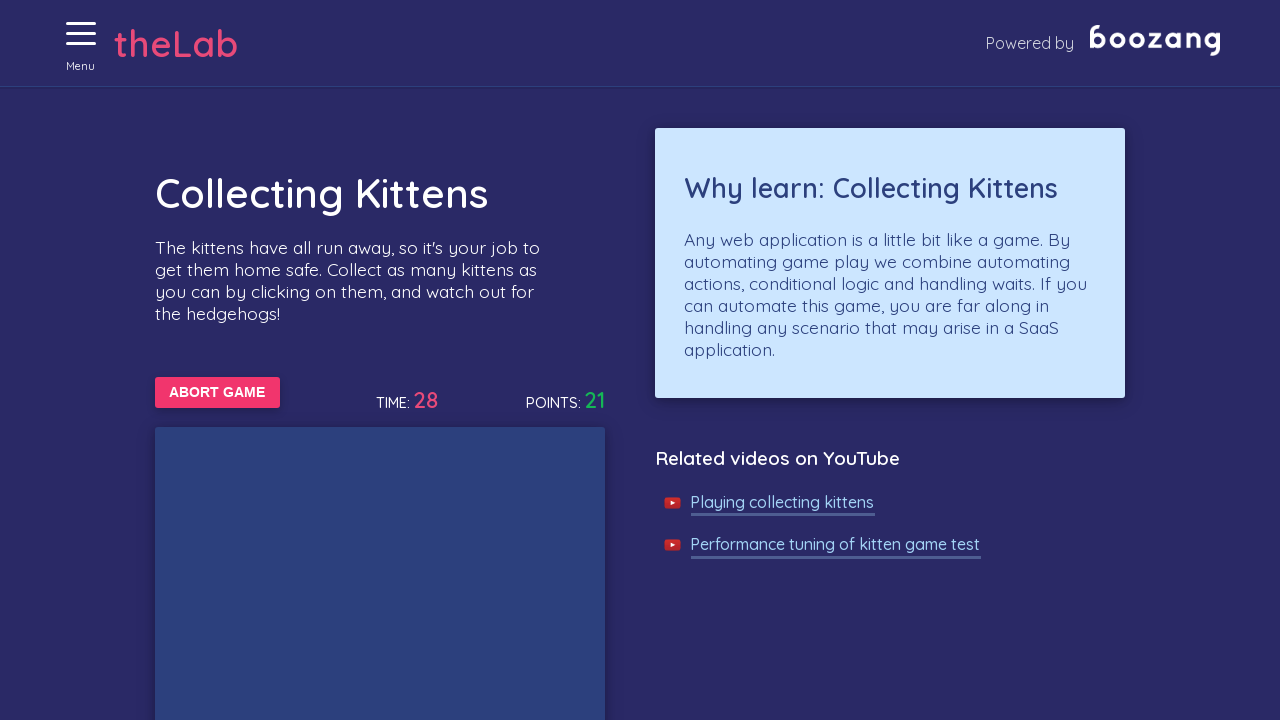

Clicked a kitten during gameplay
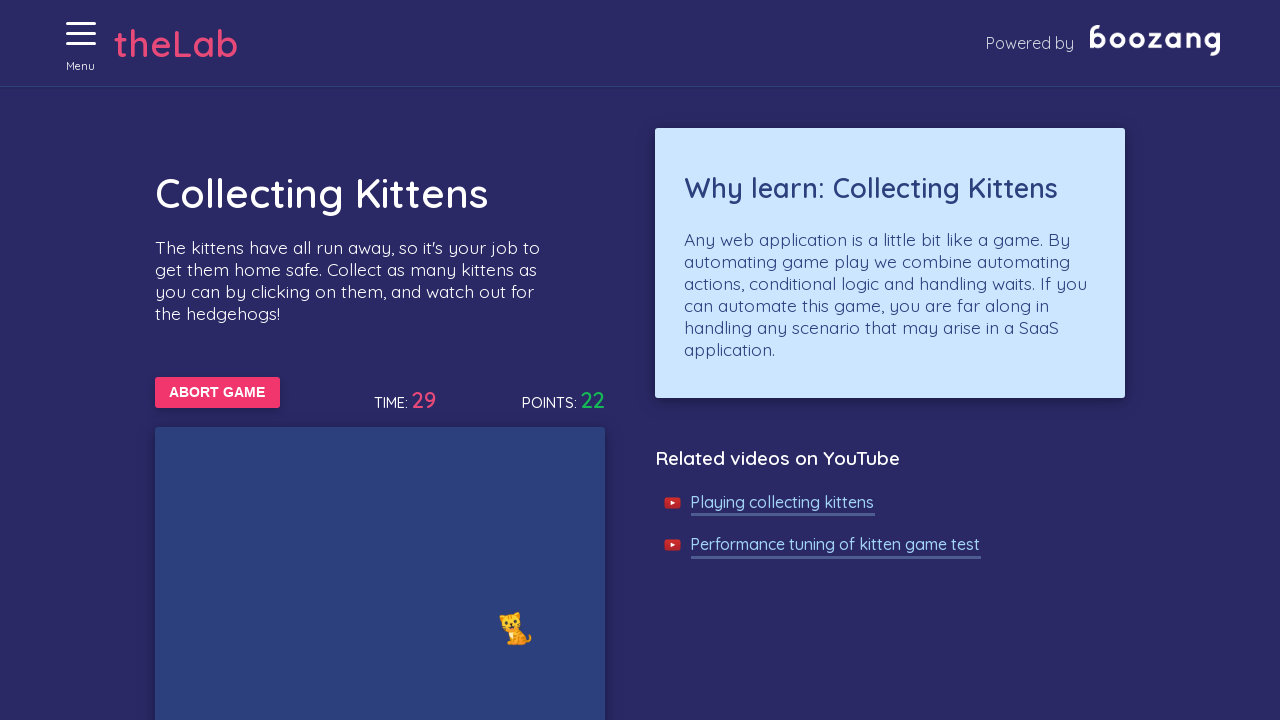

Clicked a kitten during gameplay
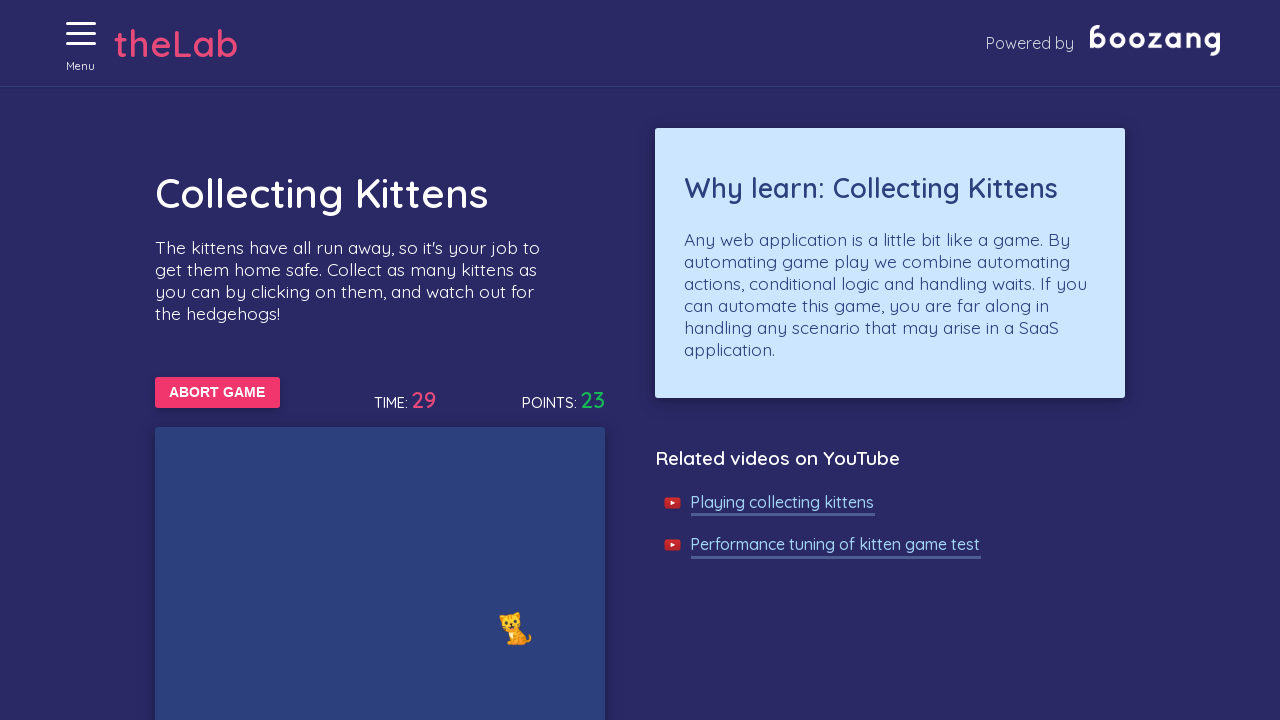

Clicked a kitten during gameplay
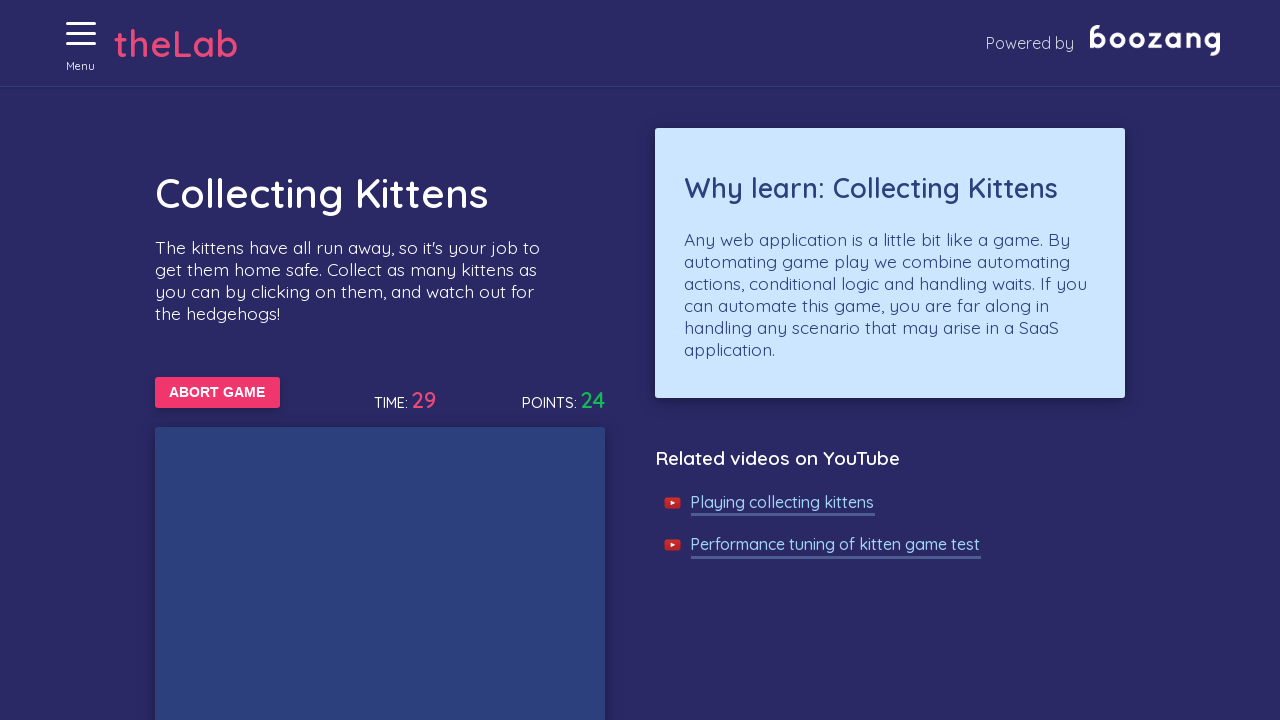

Clicked a kitten during gameplay
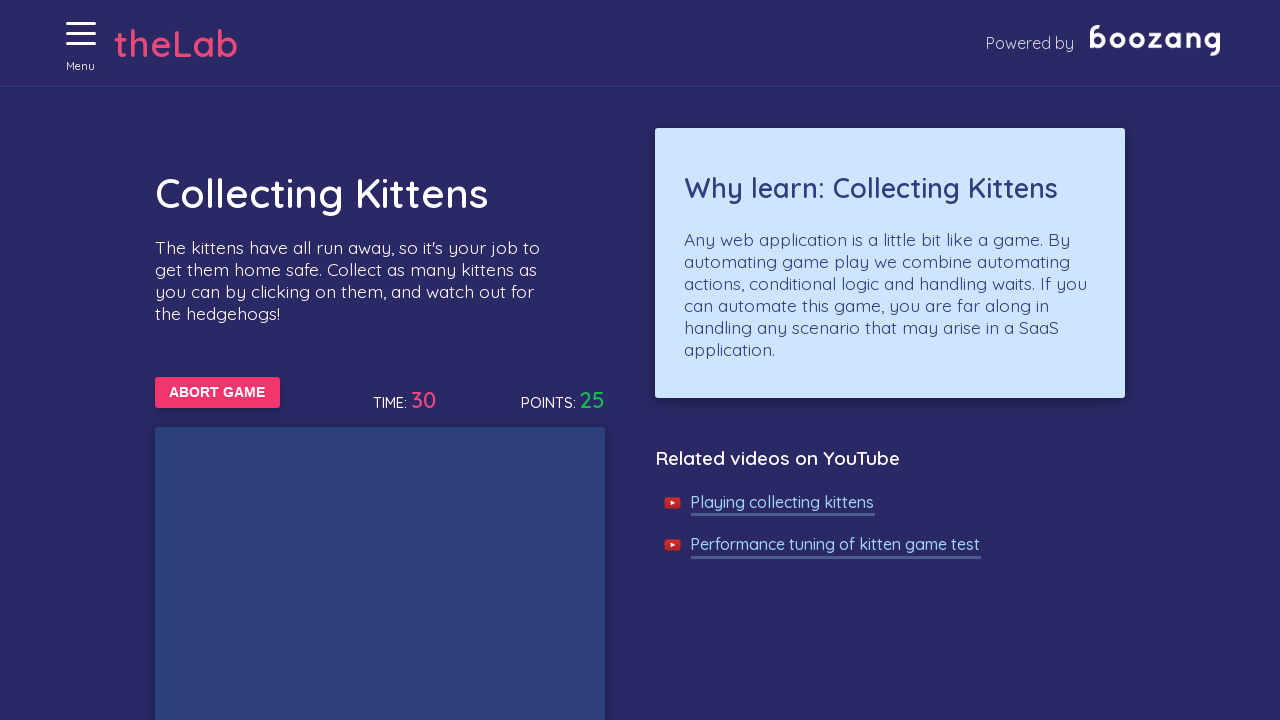

Game Over screen appeared - game completed
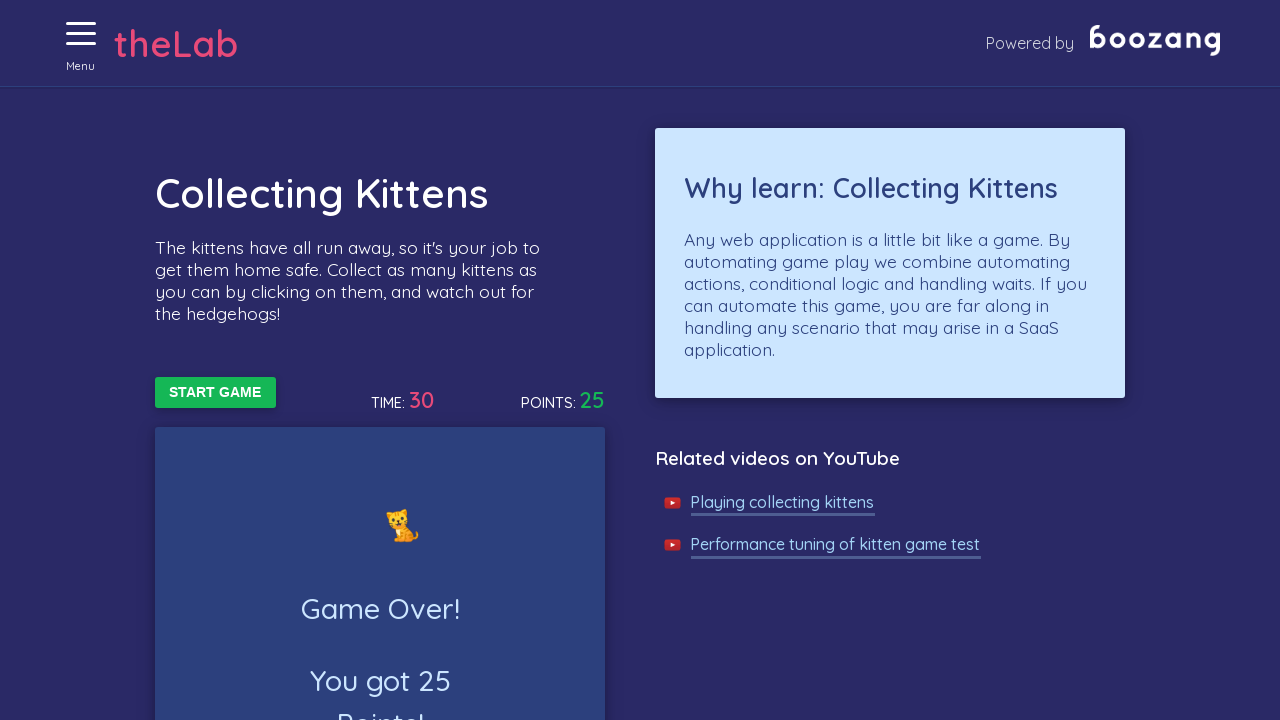

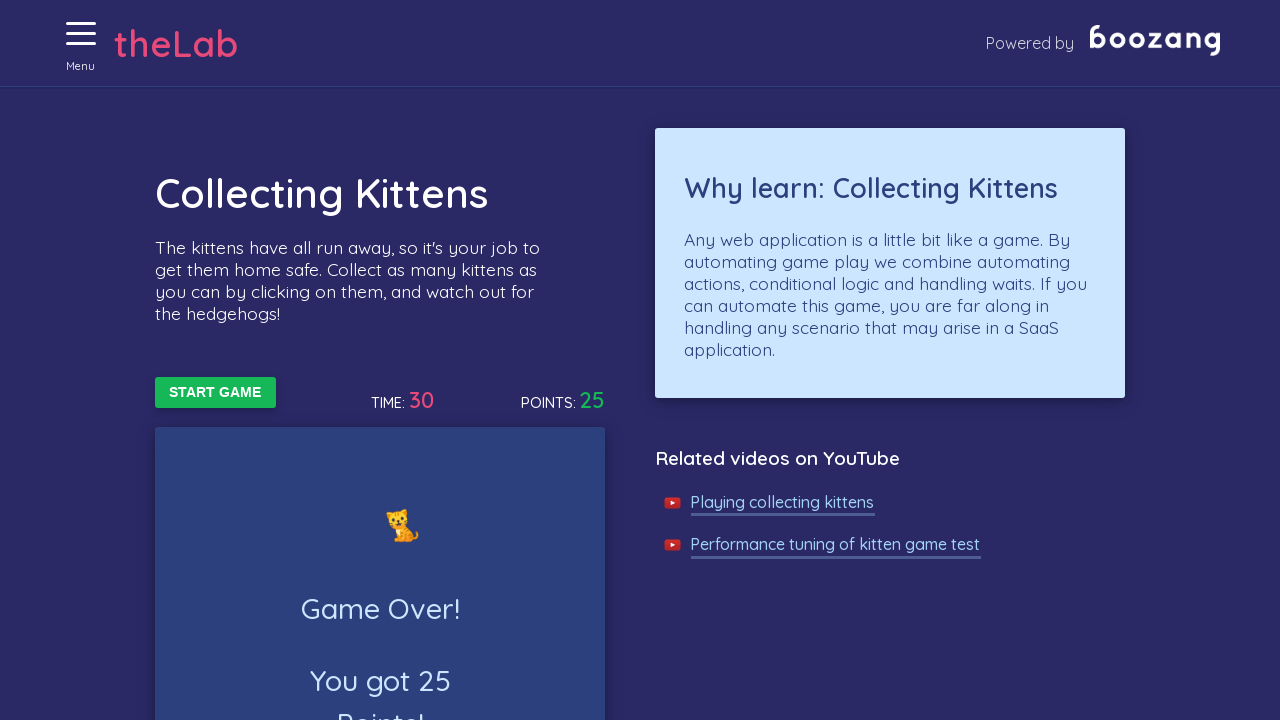